Tests editing a todo item by double-clicking, filling new text, and pressing Enter

Starting URL: https://demo.playwright.dev/todomvc

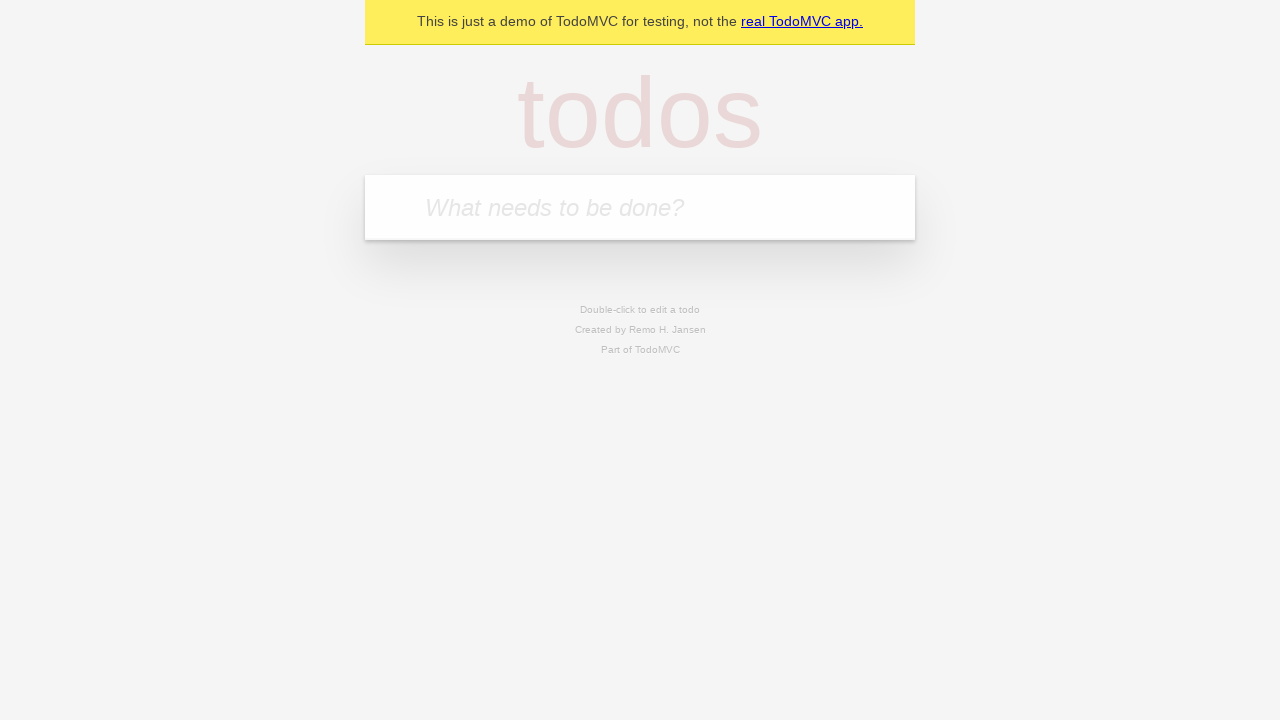

Filled new todo field with 'buy some cheese' on internal:attr=[placeholder="What needs to be done?"i]
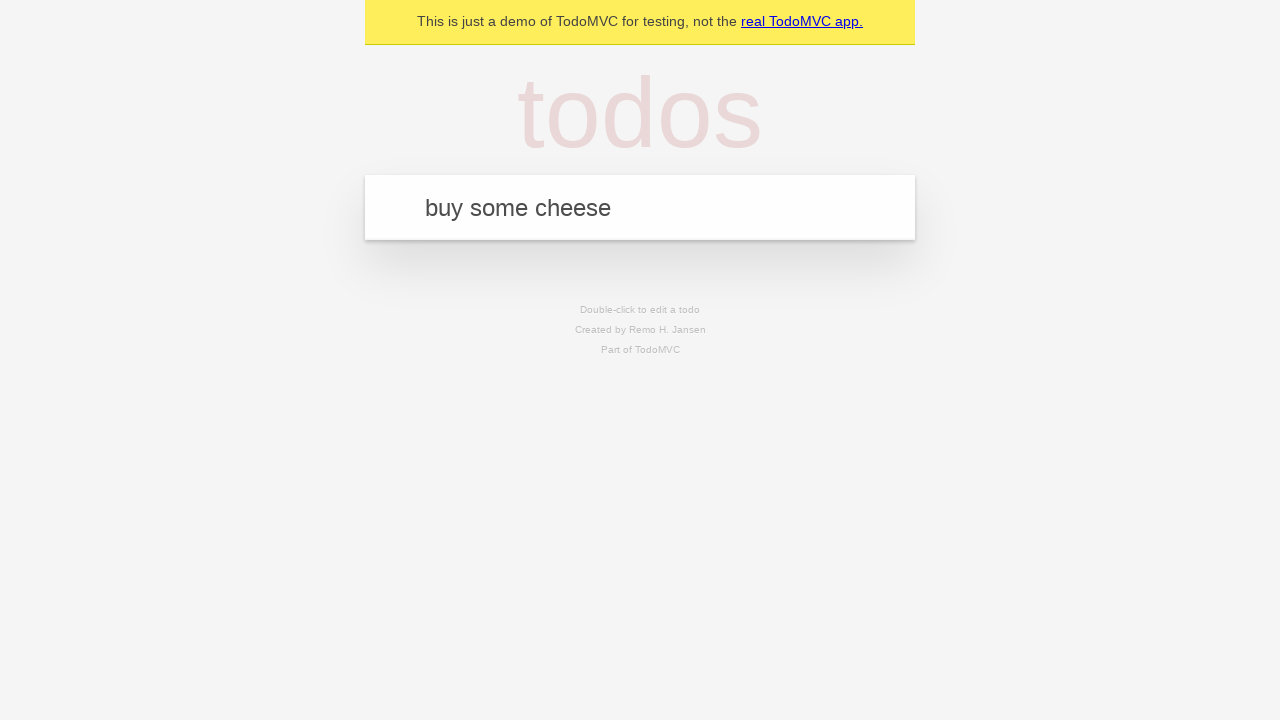

Pressed Enter to create todo 'buy some cheese' on internal:attr=[placeholder="What needs to be done?"i]
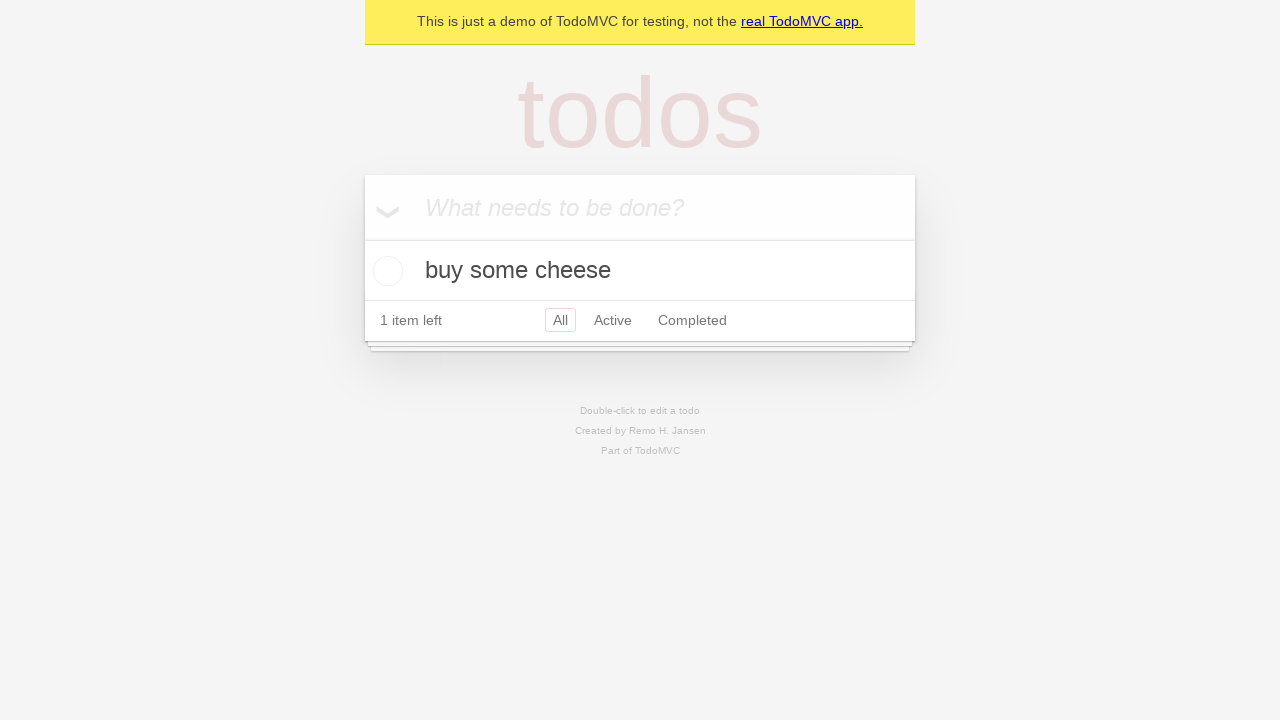

Filled new todo field with 'feed the cat' on internal:attr=[placeholder="What needs to be done?"i]
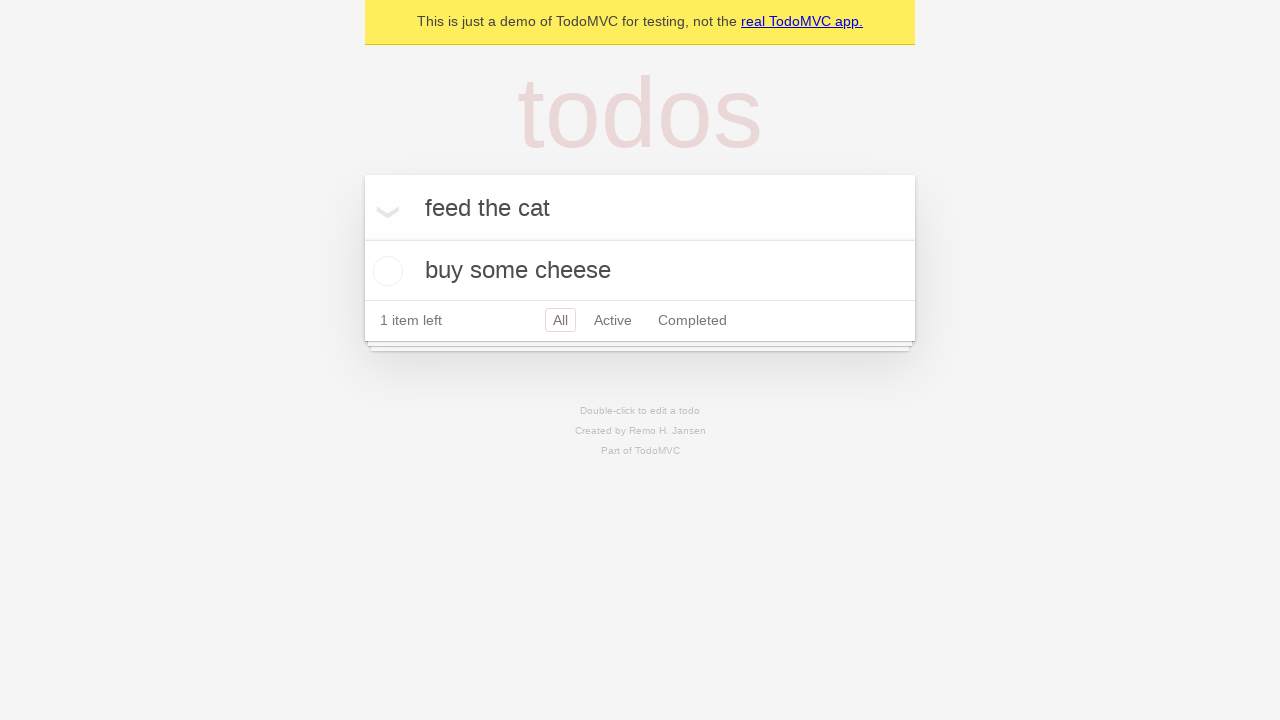

Pressed Enter to create todo 'feed the cat' on internal:attr=[placeholder="What needs to be done?"i]
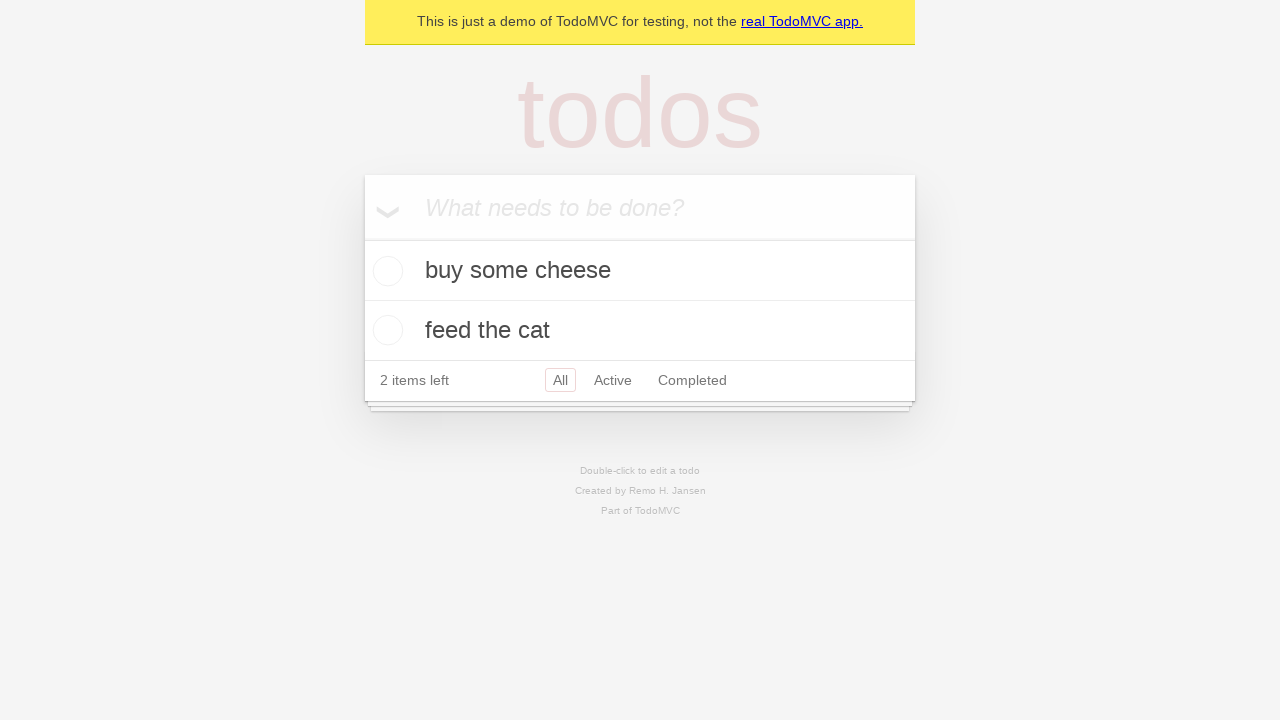

Filled new todo field with 'book a doctors appointment' on internal:attr=[placeholder="What needs to be done?"i]
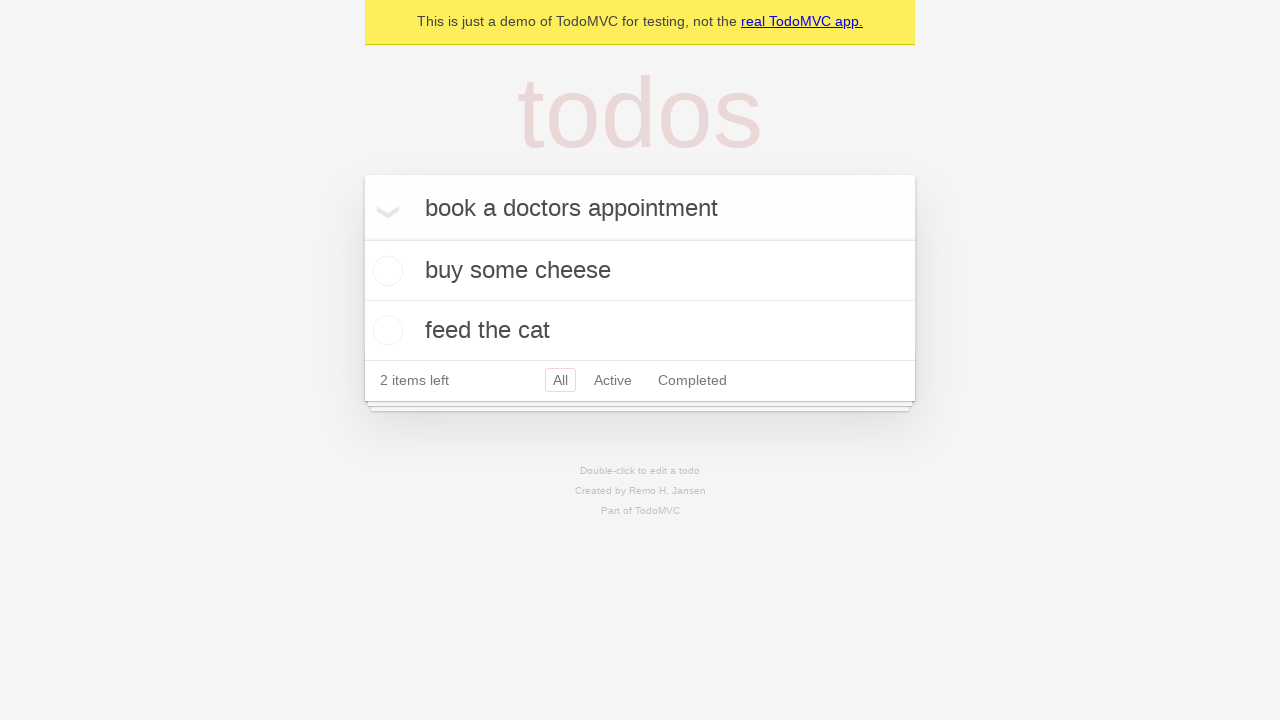

Pressed Enter to create todo 'book a doctors appointment' on internal:attr=[placeholder="What needs to be done?"i]
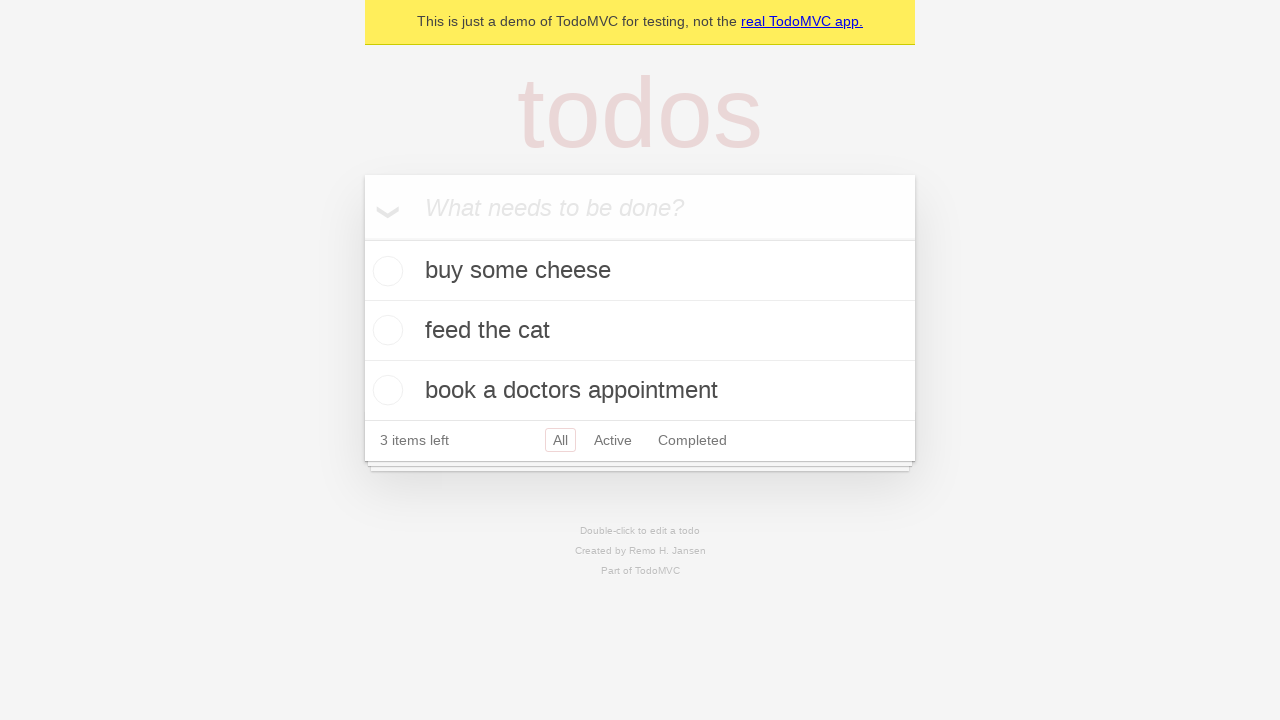

Waited for all 3 todo items to be created
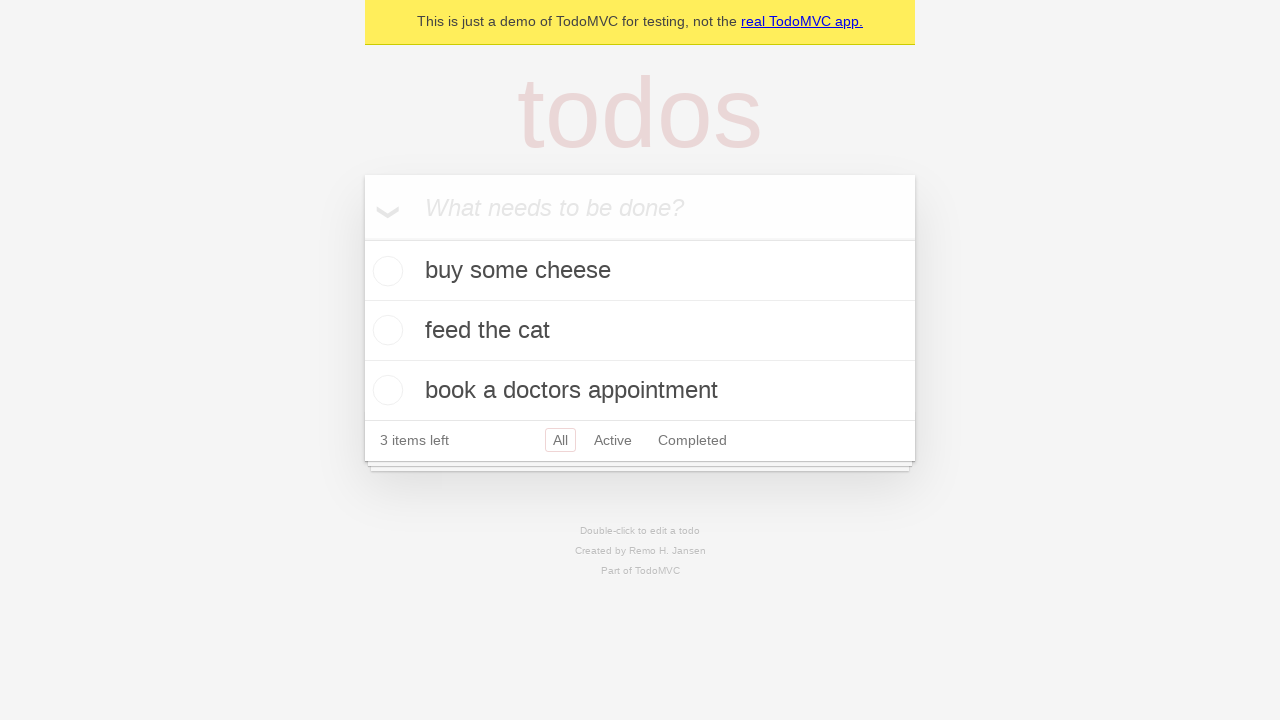

Double-clicked second todo item to enter edit mode at (640, 331) on internal:testid=[data-testid="todo-item"s] >> nth=1
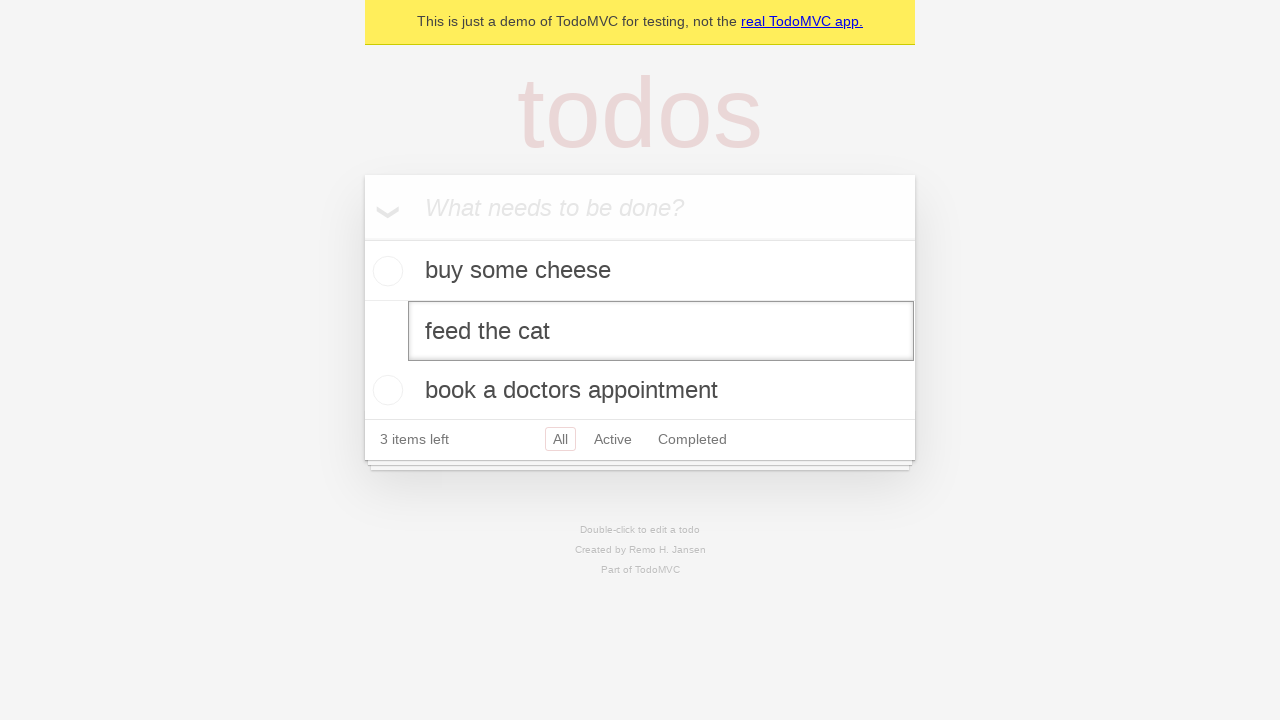

Filled edit field with 'buy some sausages' on internal:testid=[data-testid="todo-item"s] >> nth=1 >> internal:role=textbox[nam
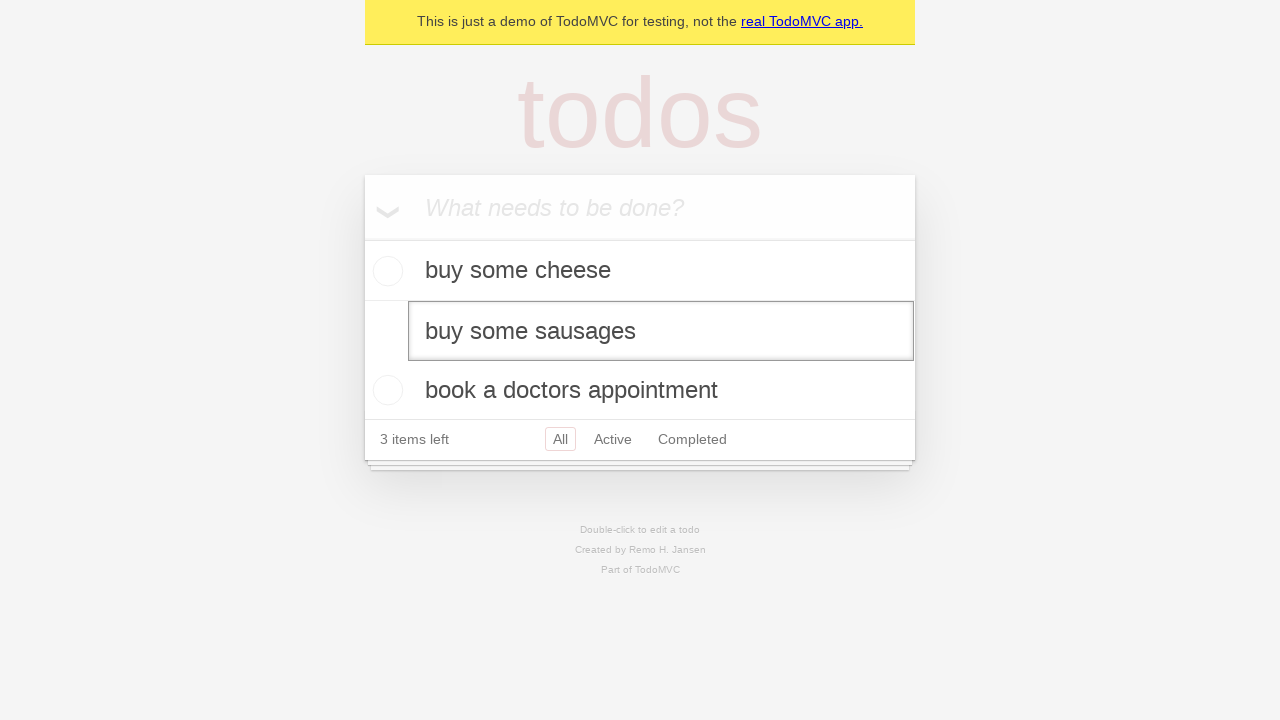

Pressed Enter to save edited todo item on internal:testid=[data-testid="todo-item"s] >> nth=1 >> internal:role=textbox[nam
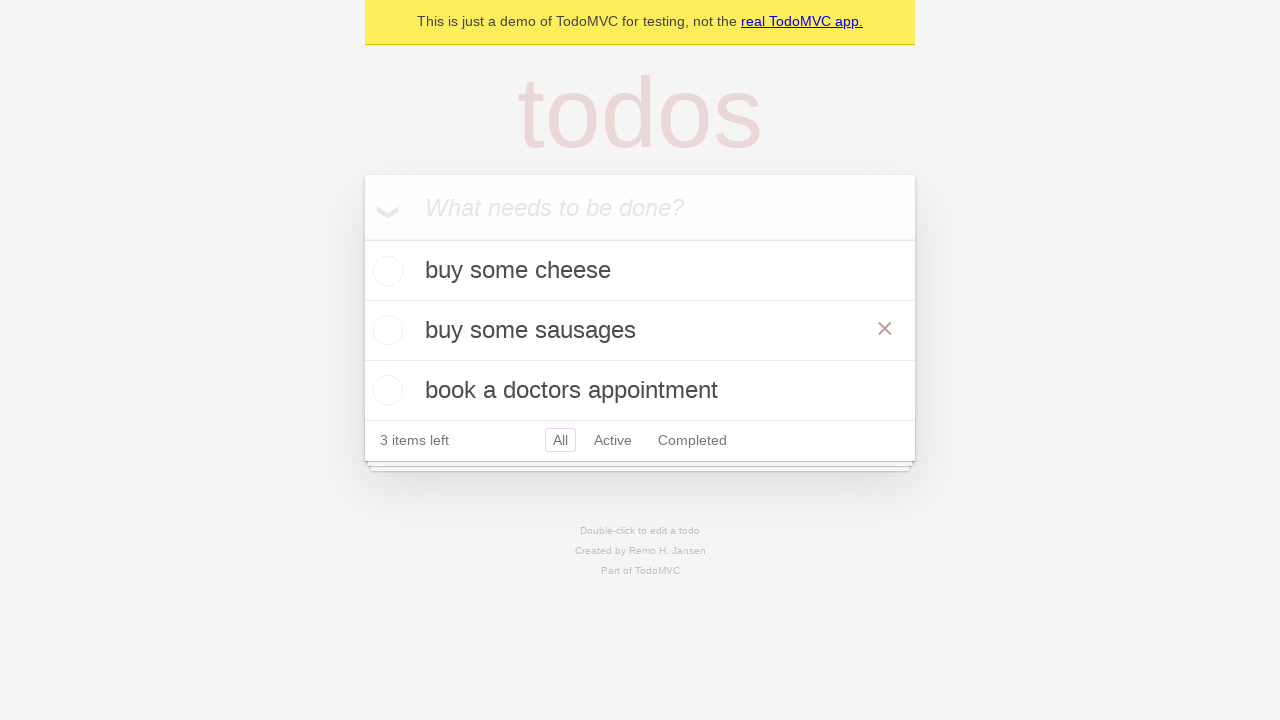

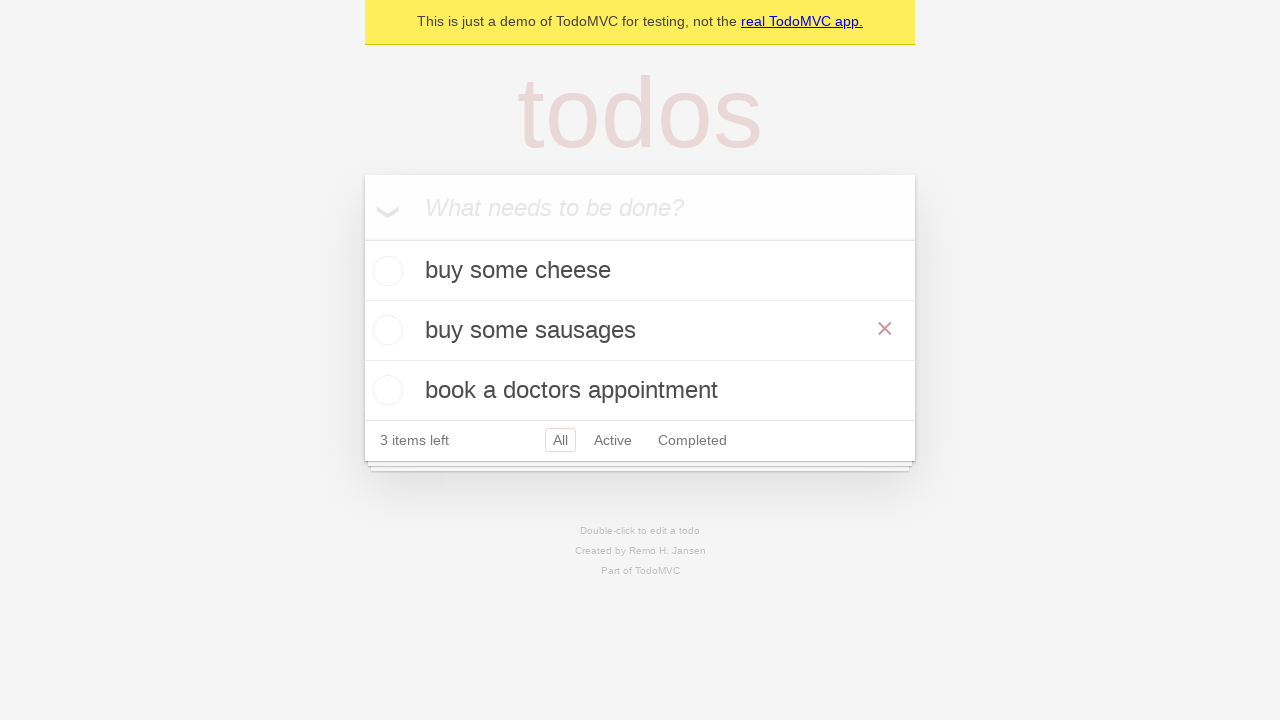